Tests handling multiple browser windows by clicking a button that opens new windows, then demonstrates switching between windows using window handles.

Starting URL: https://www.hyrtutorials.com/p/window-handles-practice.html

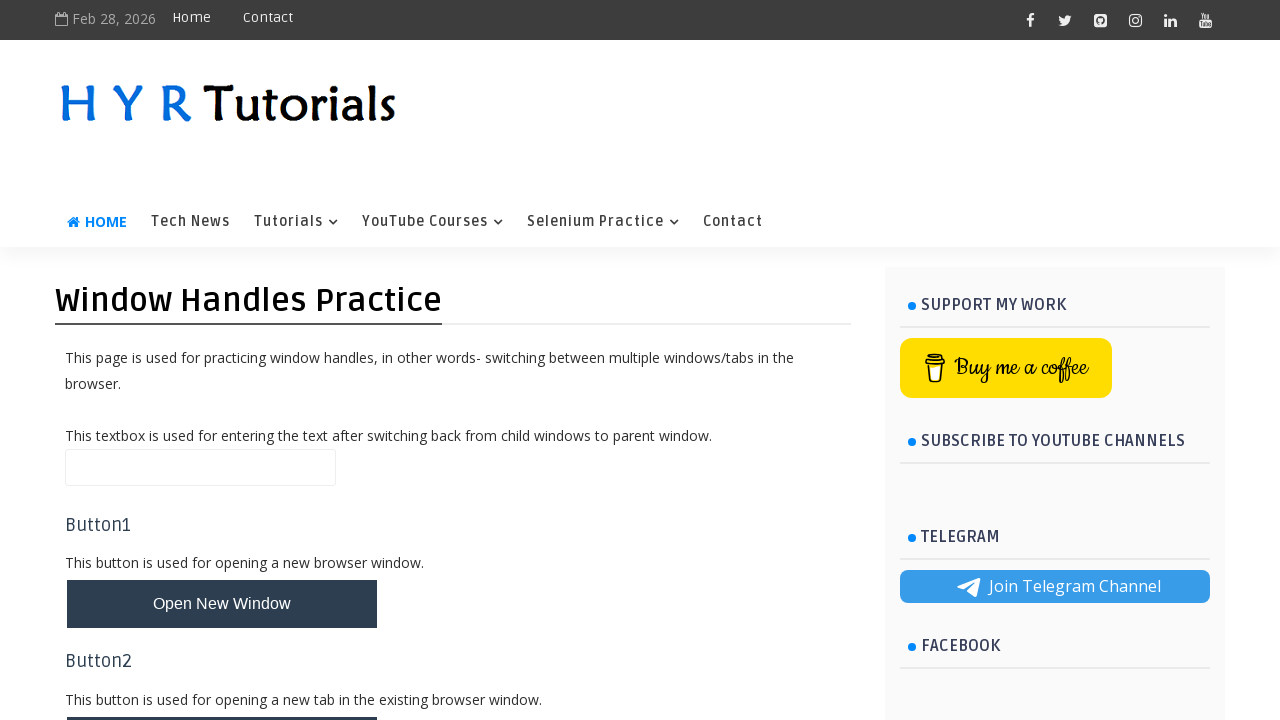

Clicked button to open new windows at (222, 361) on button#newWindowsBtn
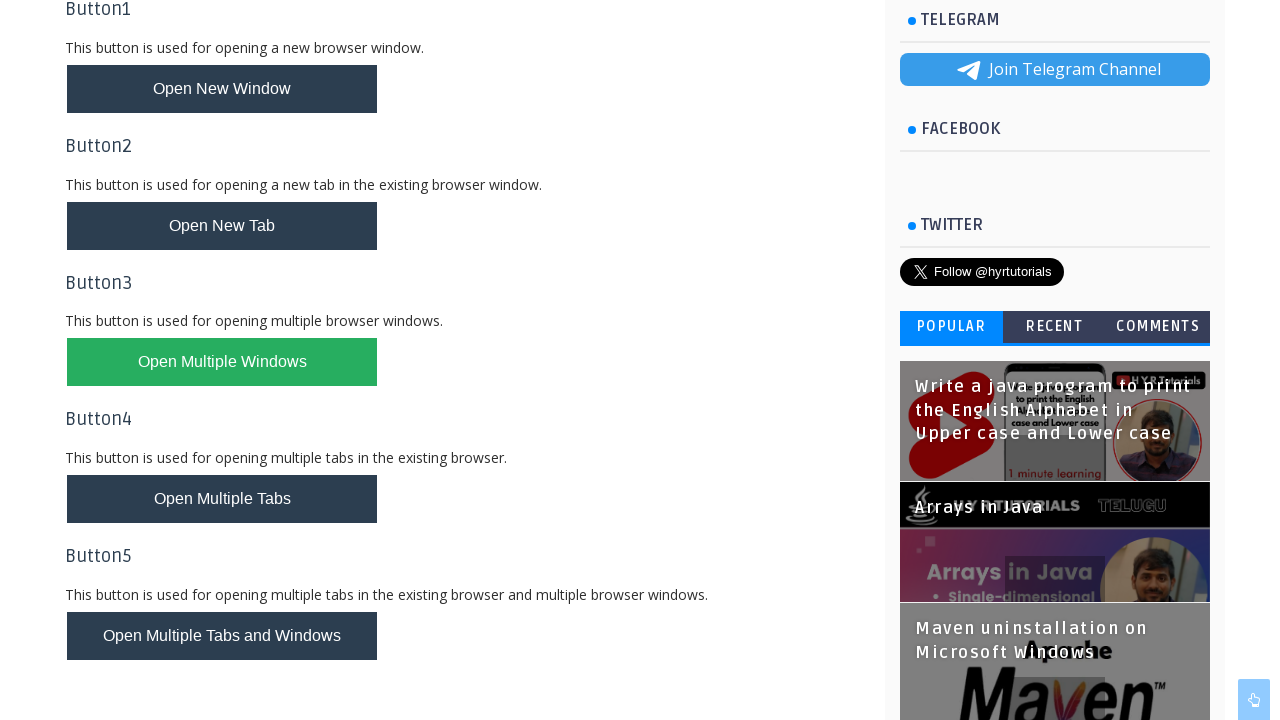

Waited for new windows to open
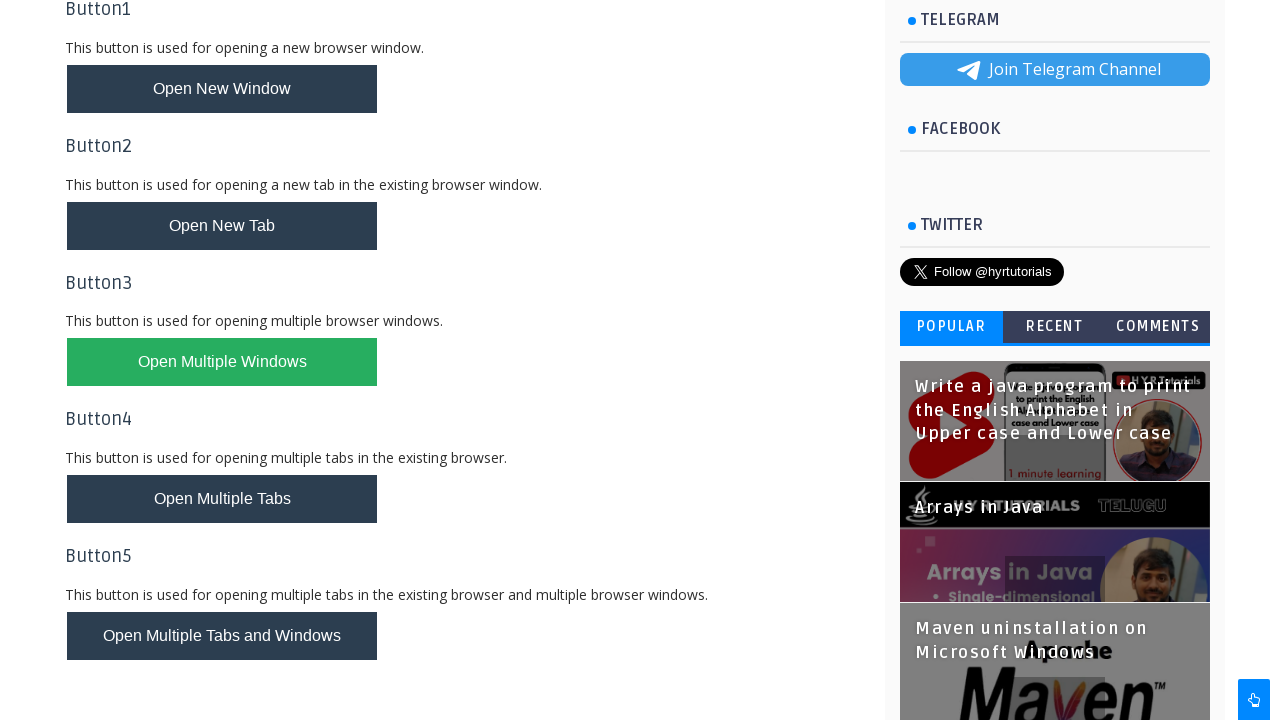

Retrieved all pages from context
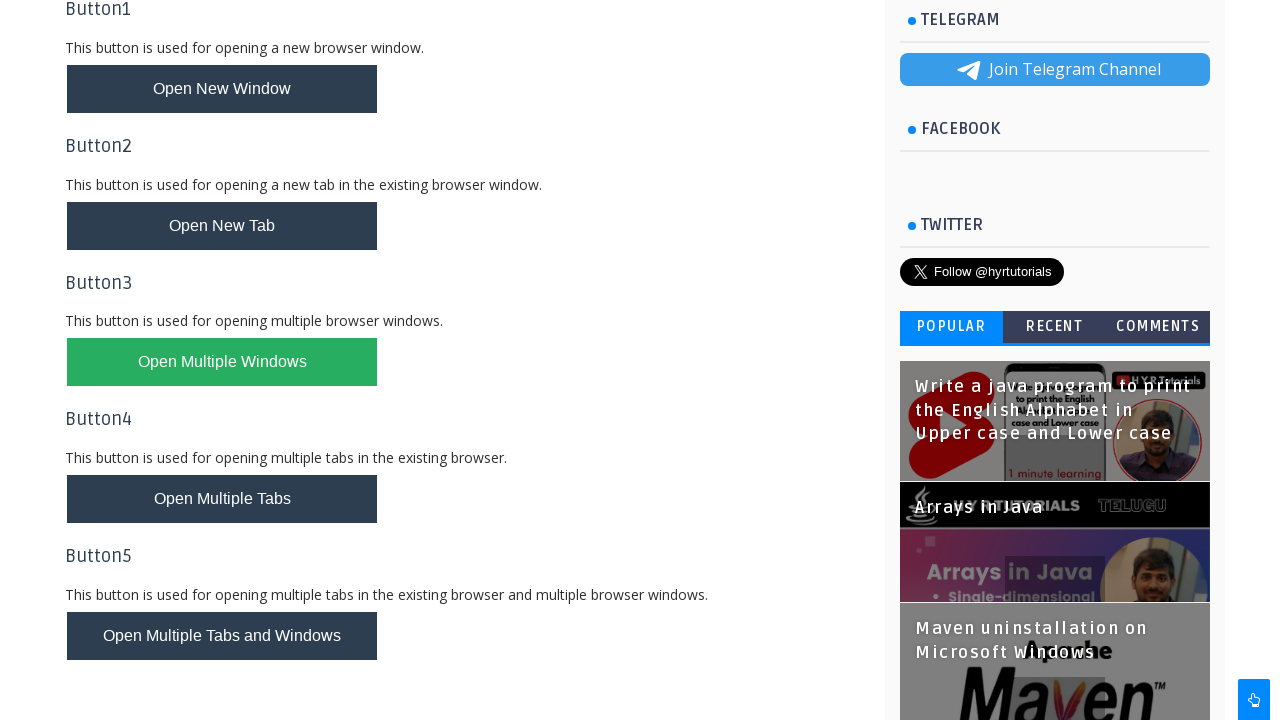

Stored reference to parent page
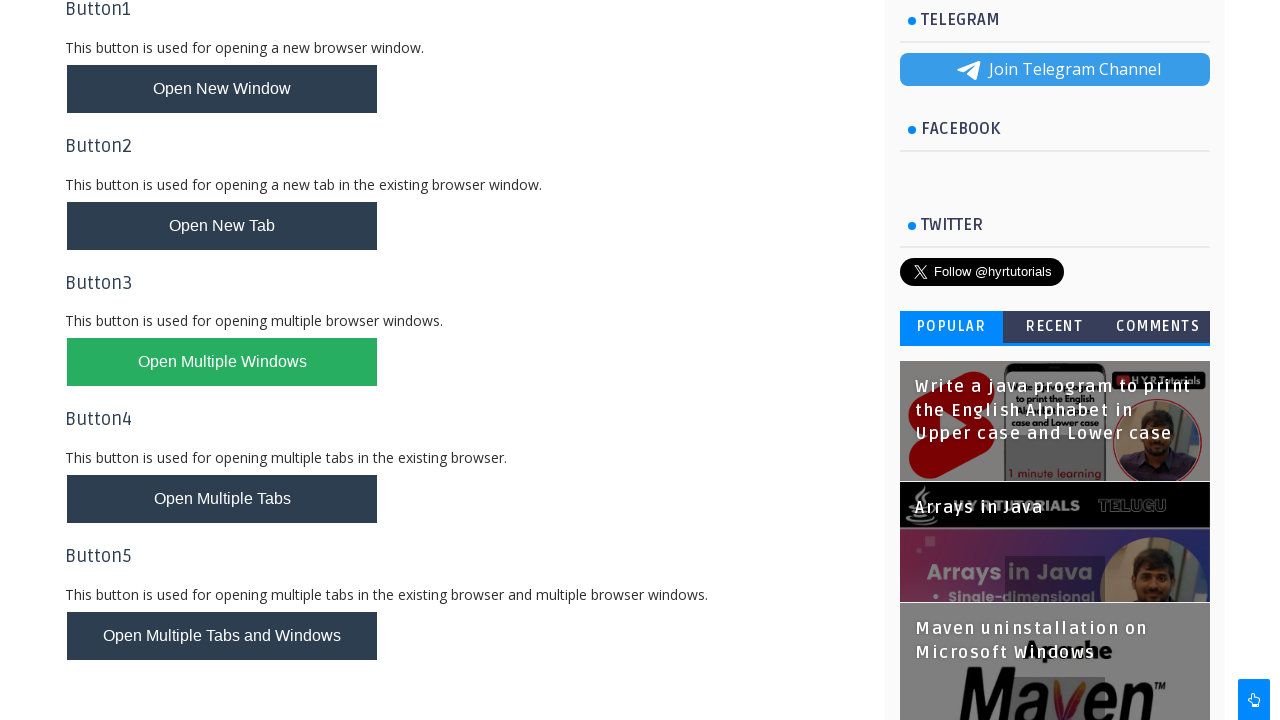

Switched to child window
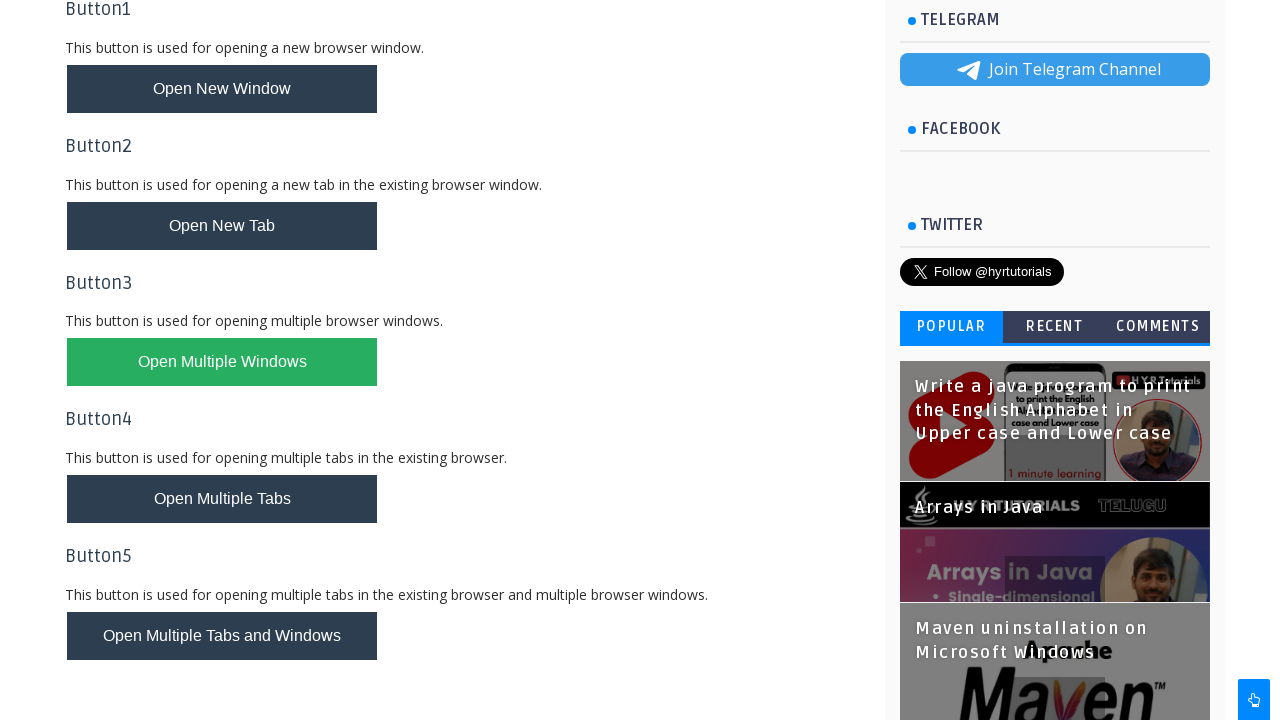

Waited in child window
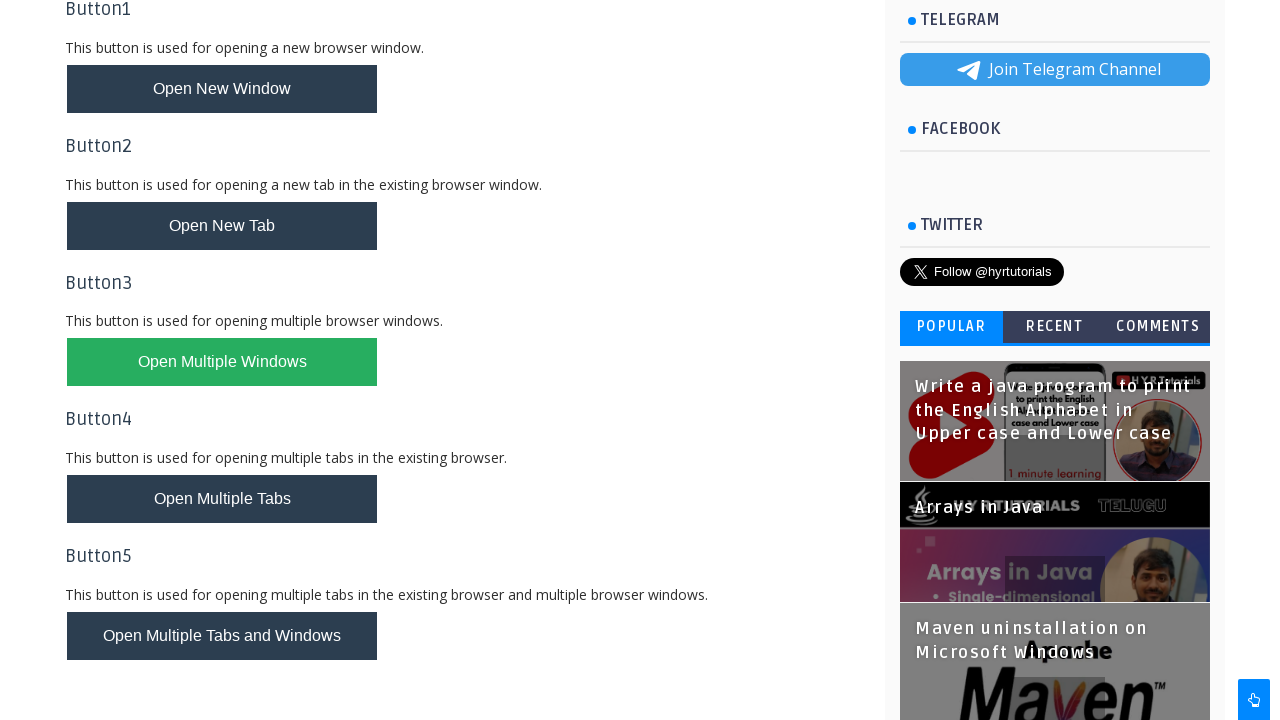

Closed child window
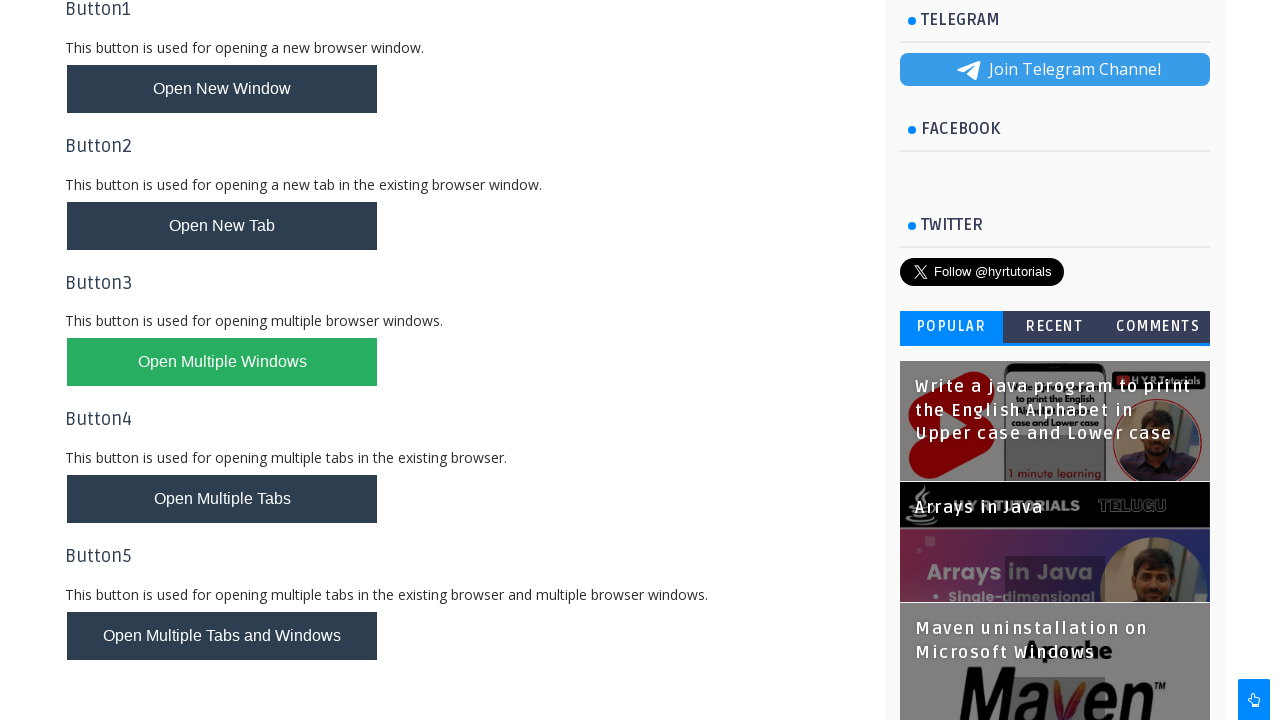

Switched to child window
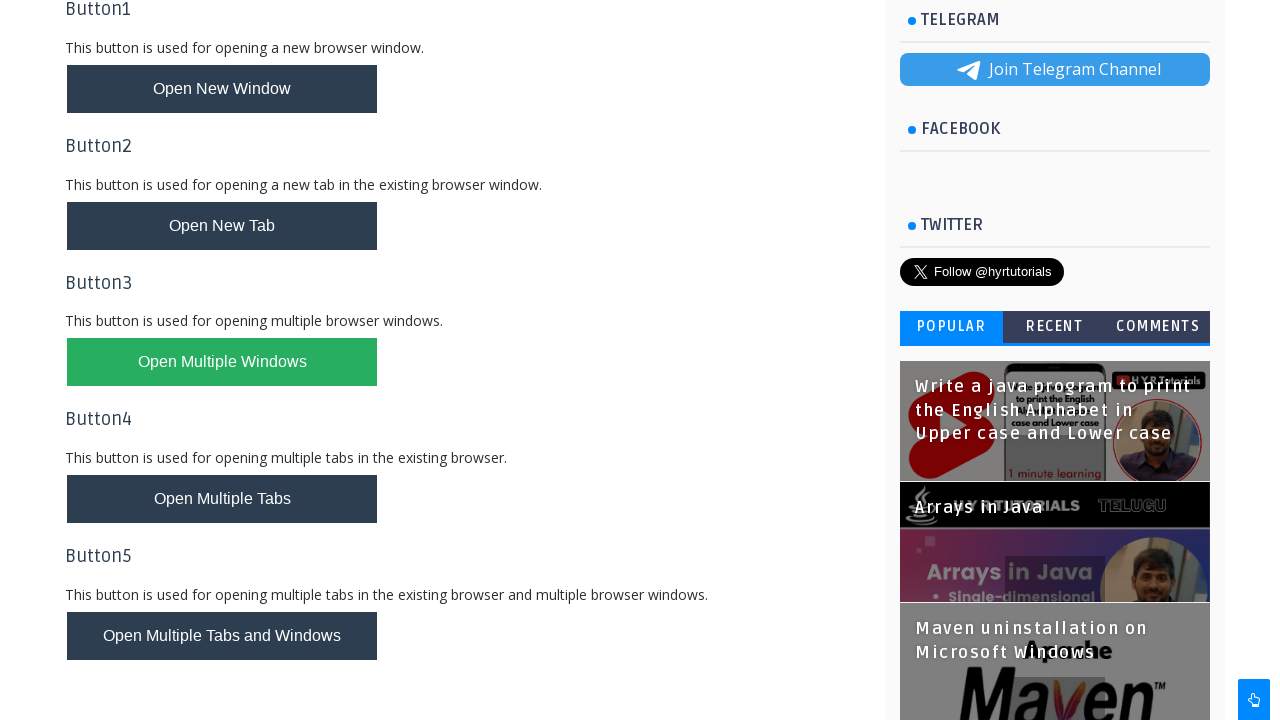

Waited in child window
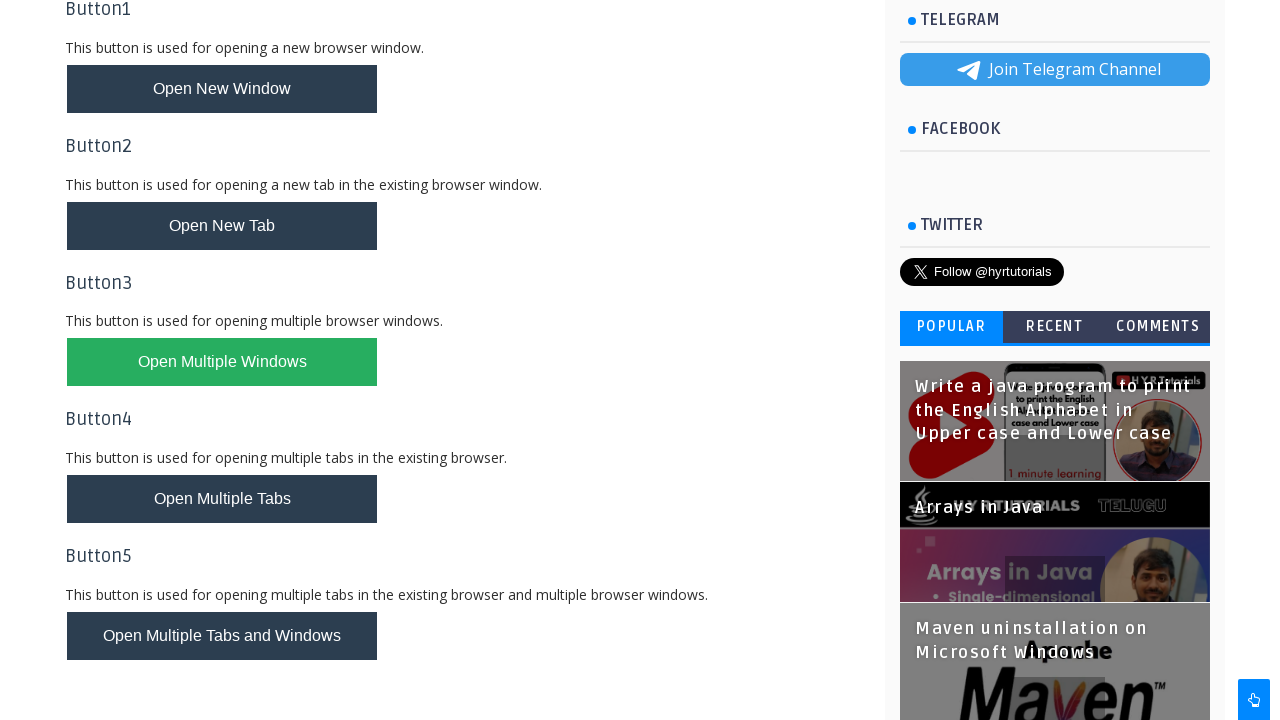

Closed child window
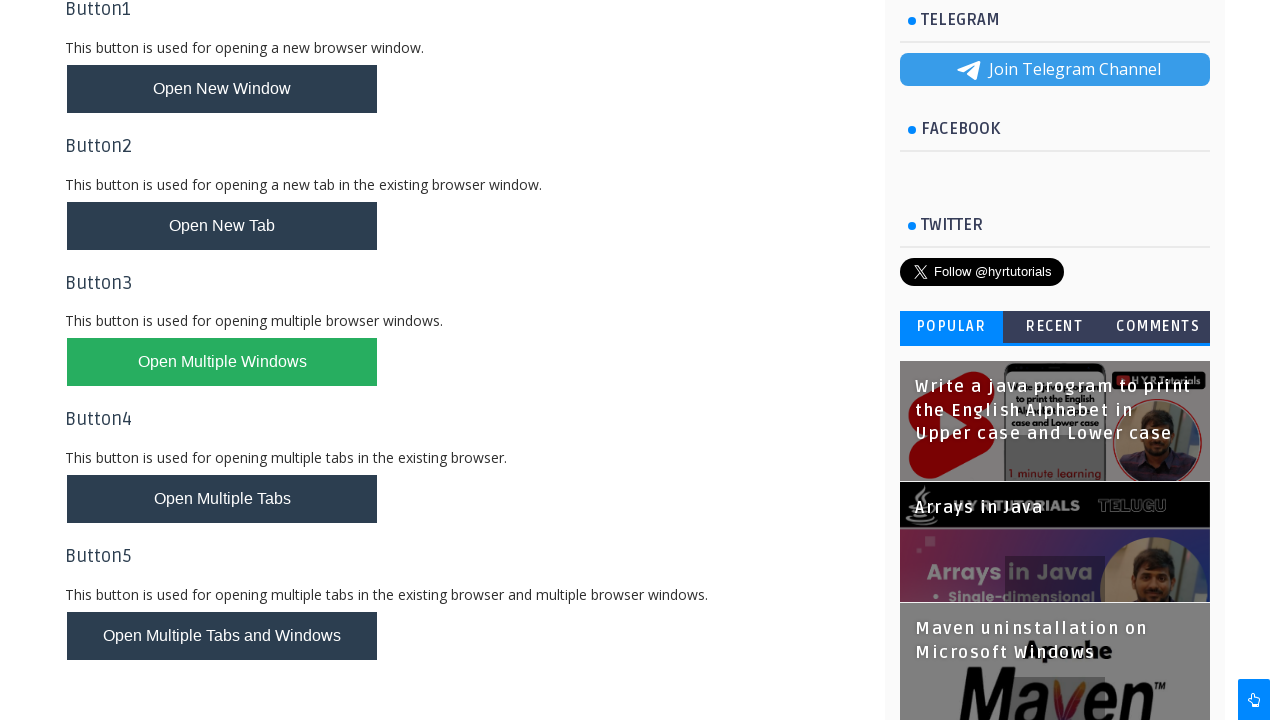

Switched back to parent window
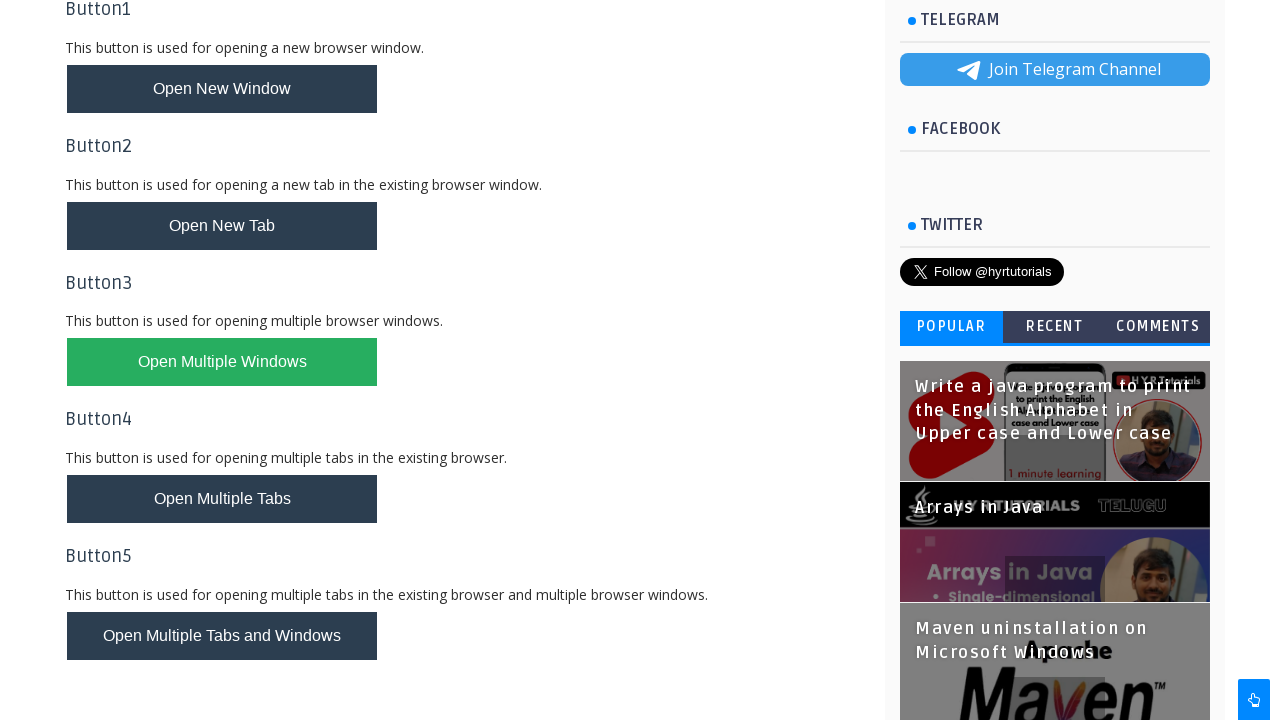

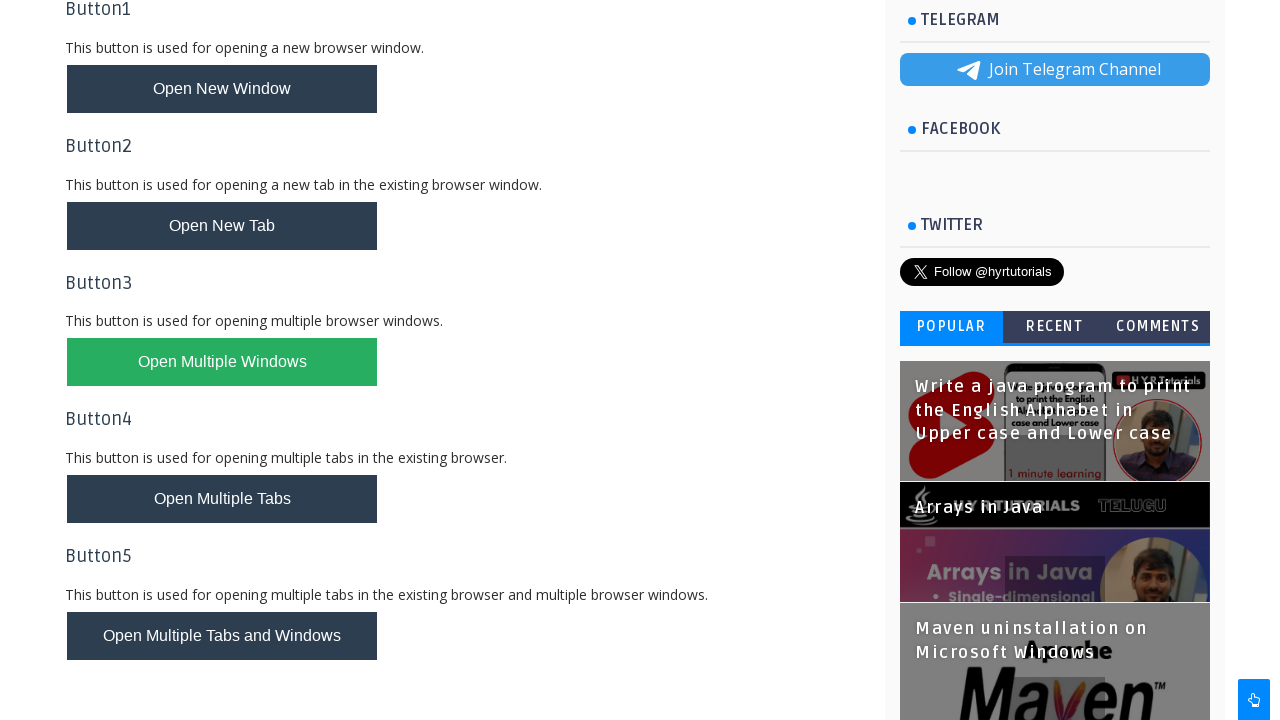